Tests browser window handling by opening a new tab, switching to it to verify content, then closing it and returning to the parent window

Starting URL: https://demoqa.com/browser-windows

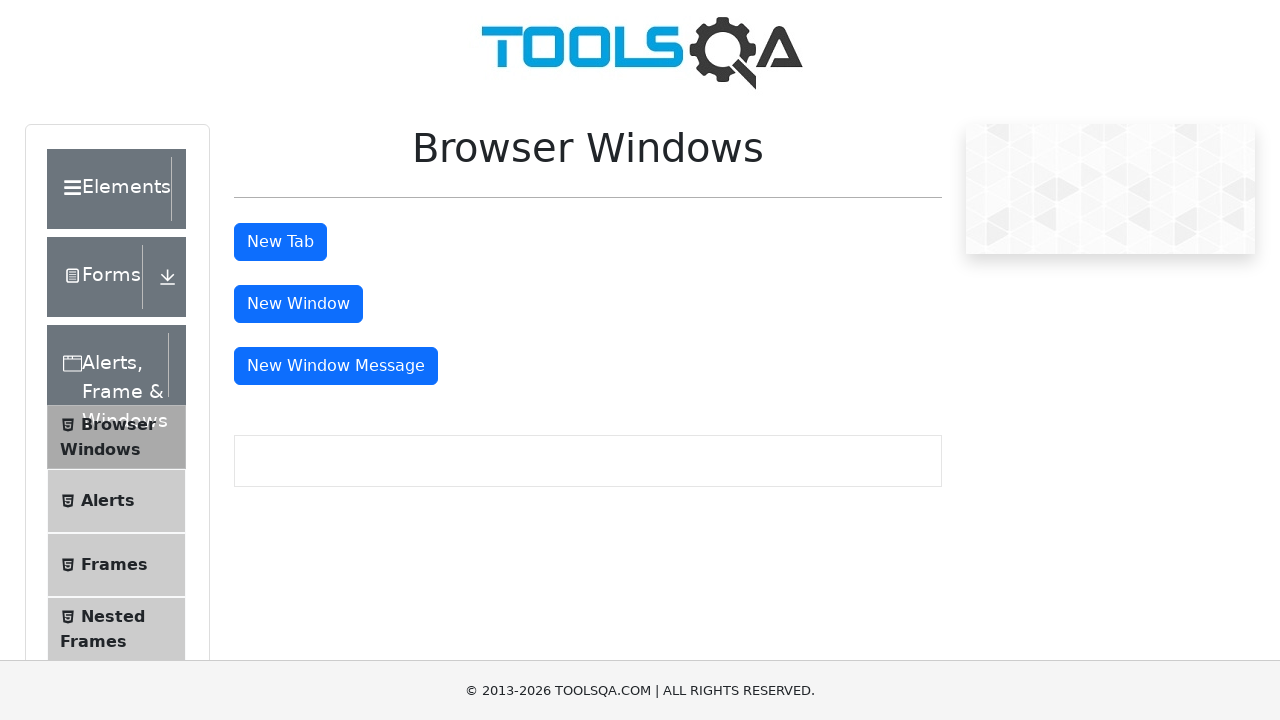

Clicked button to open new tab at (280, 242) on #tabButton
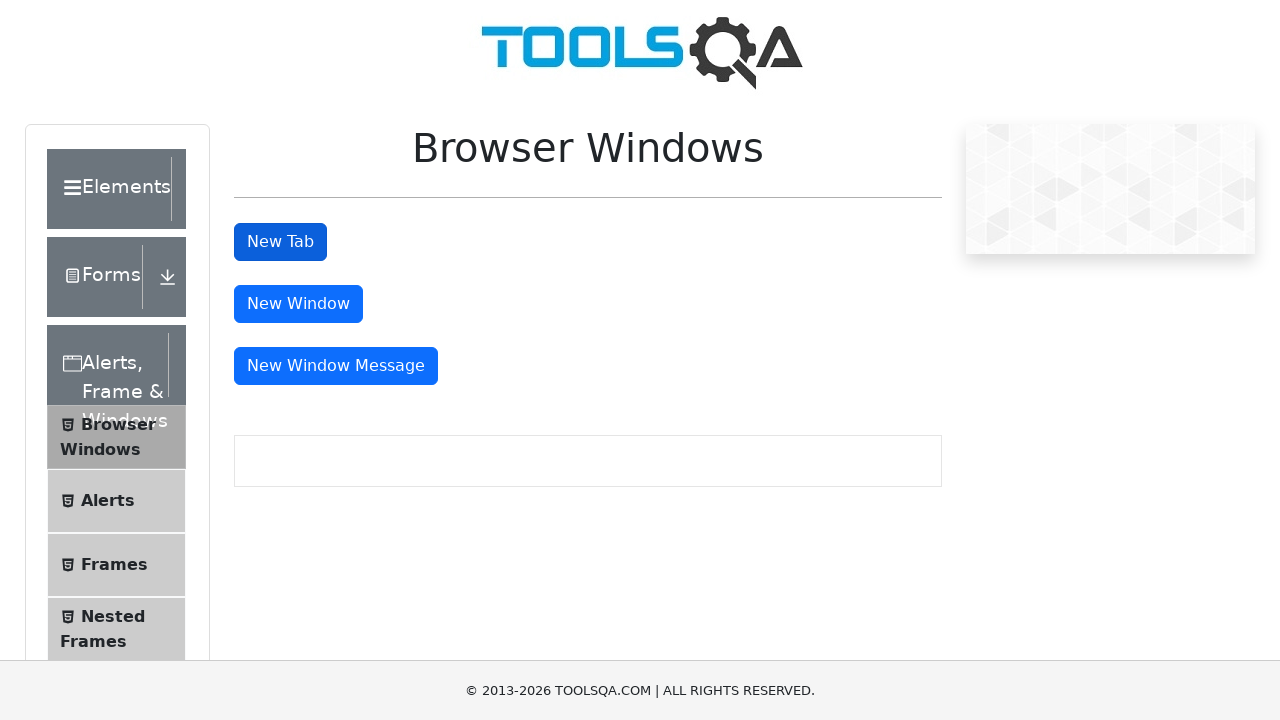

Retrieved all open pages/tabs
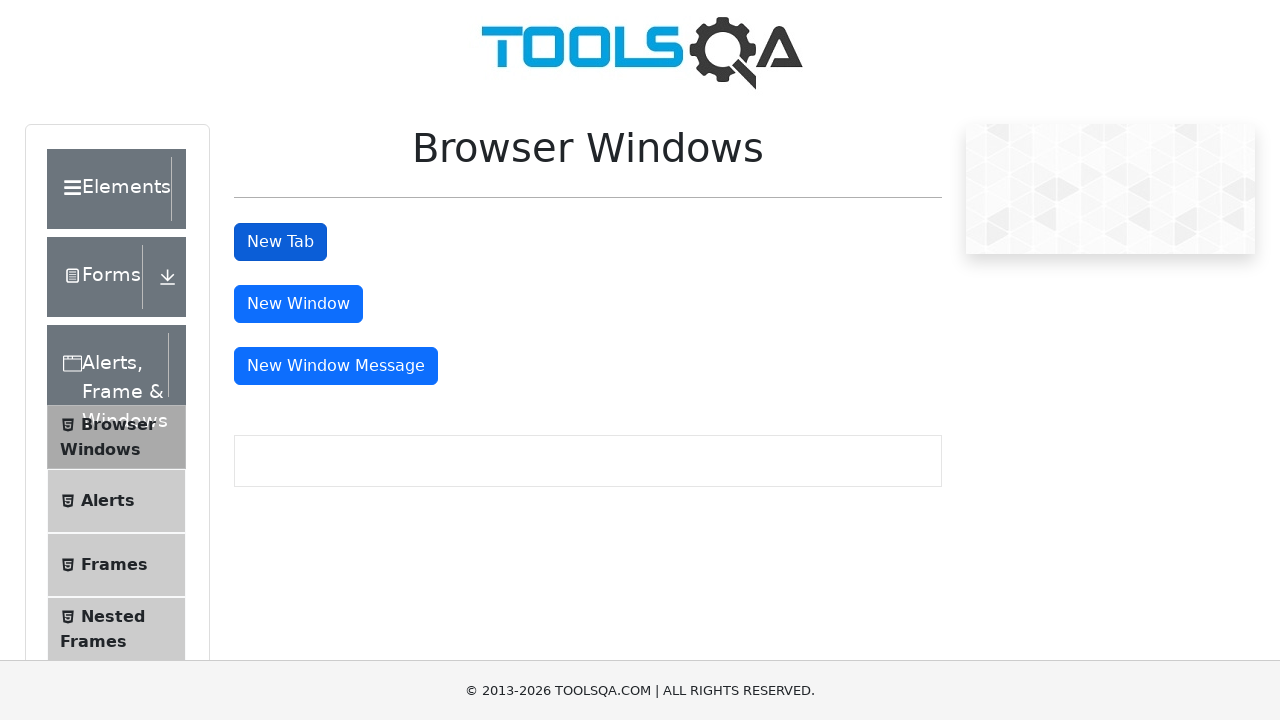

Switched to newly opened tab
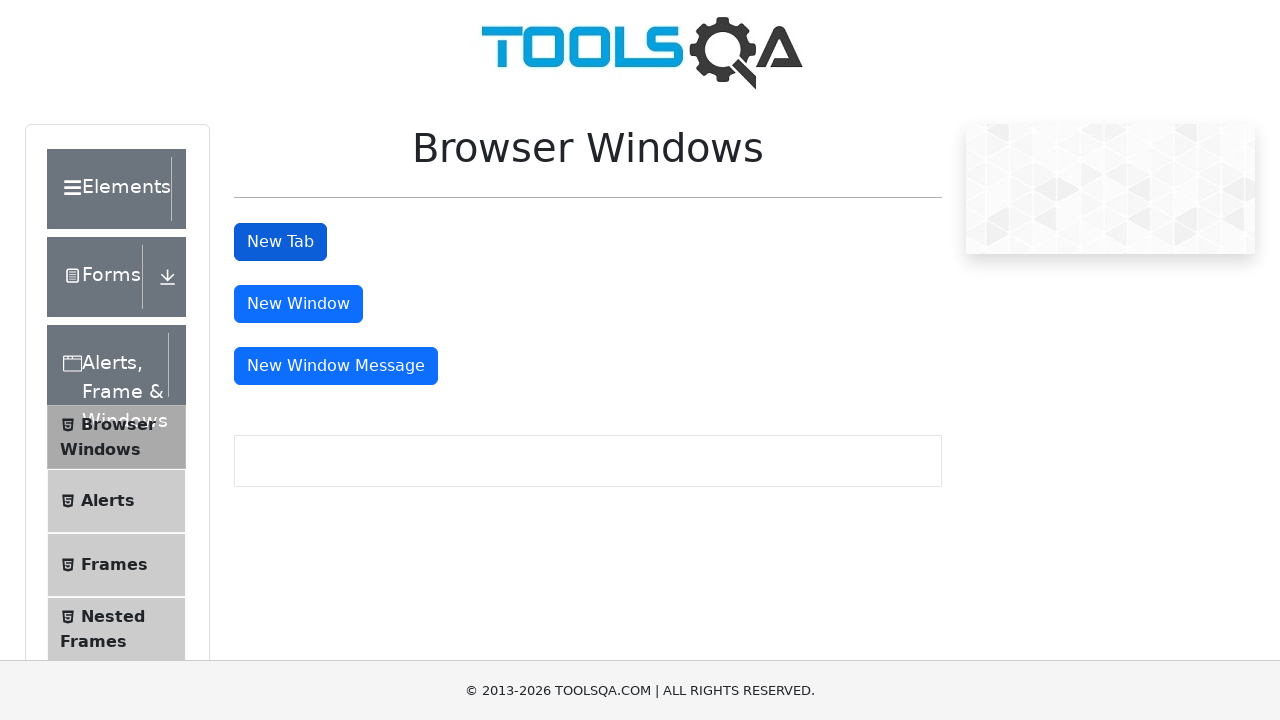

Waited for sample heading to load in new tab
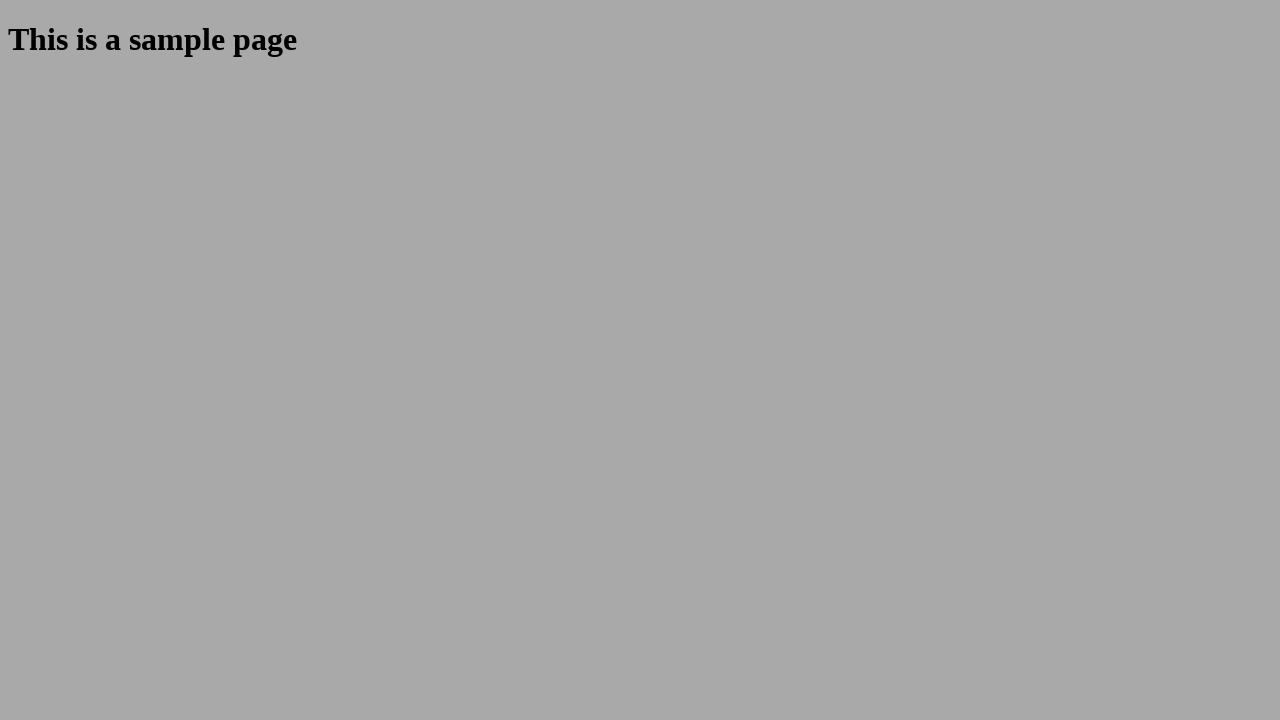

Retrieved heading text from new tab
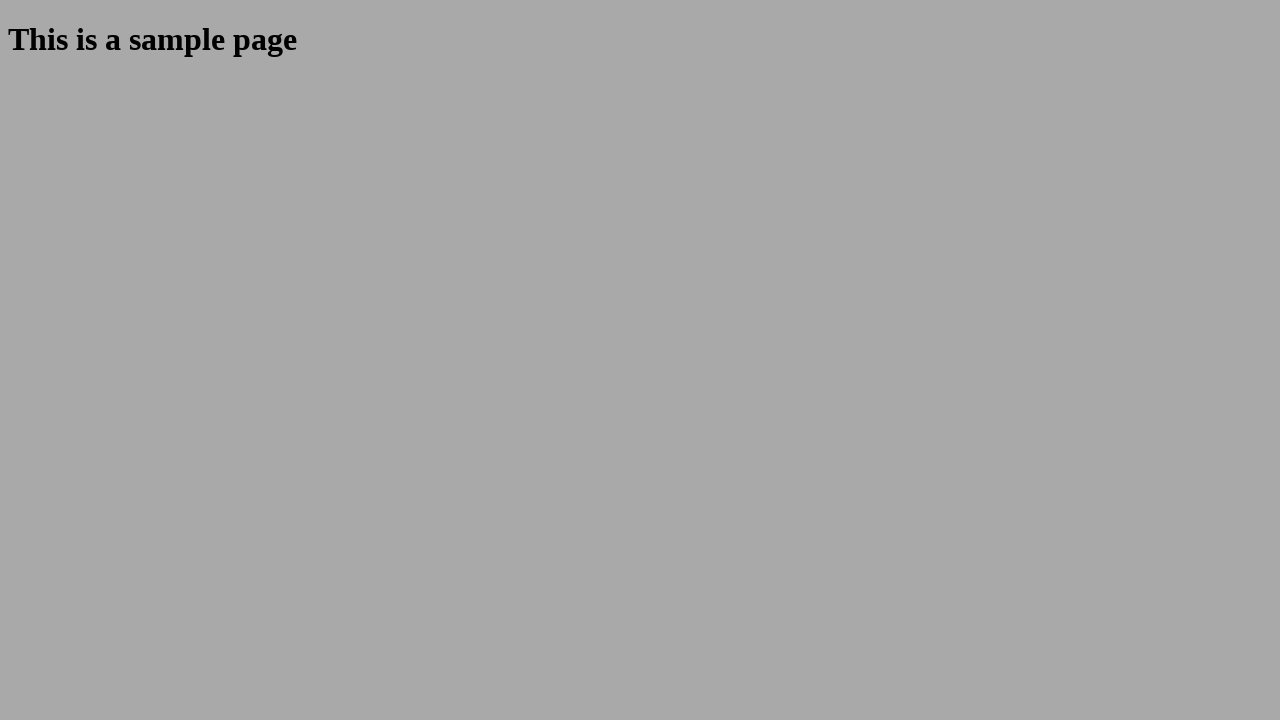

Verified heading text is 'This is a sample page'
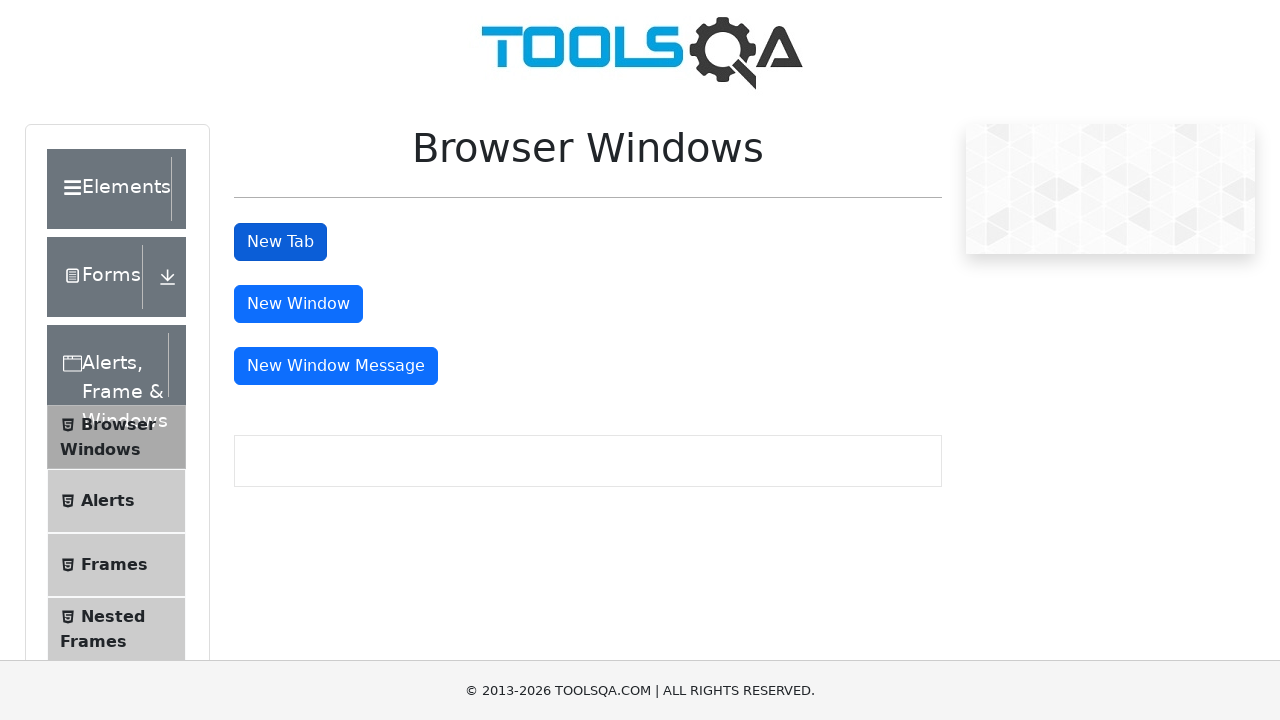

Closed the new tab
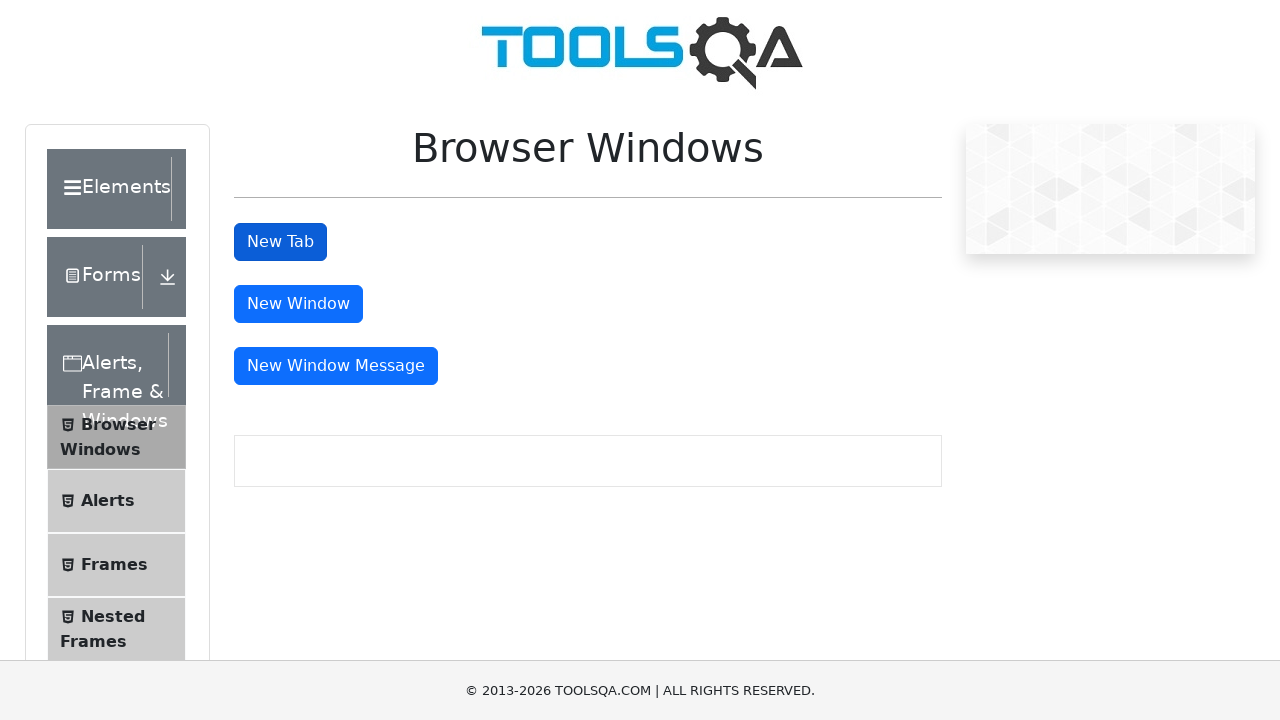

Retrieved heading text from parent window
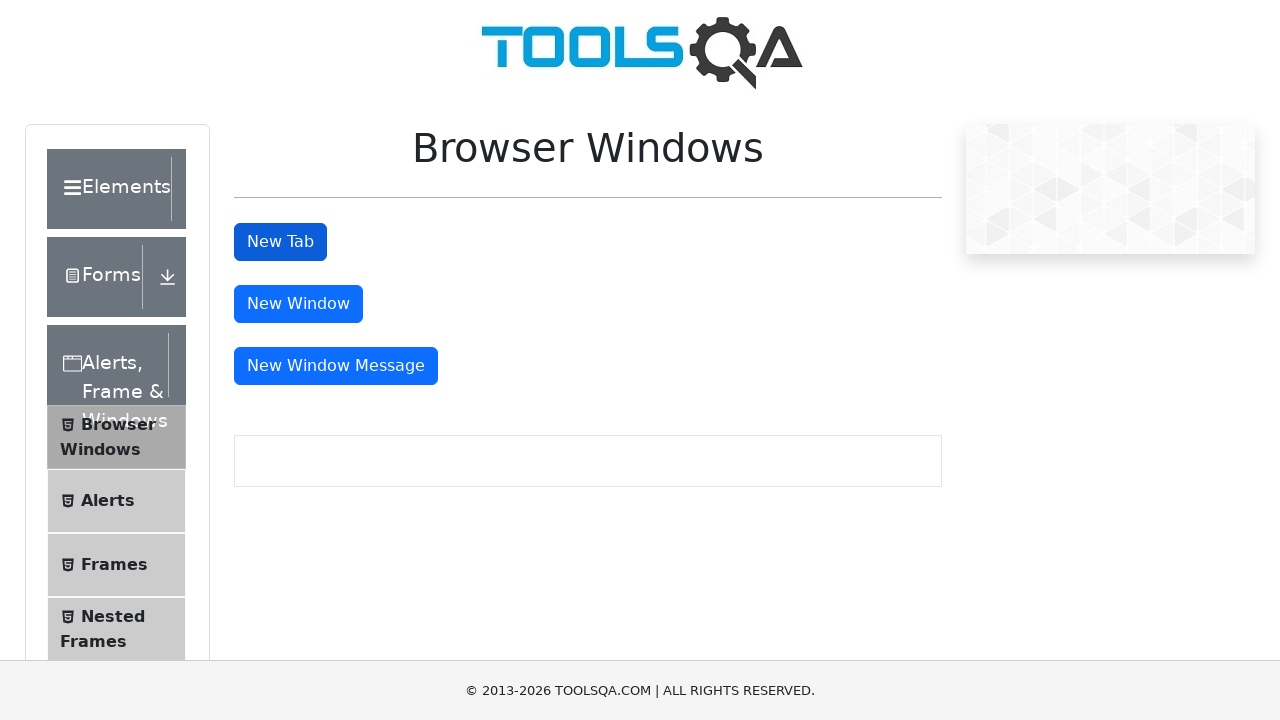

Verified parent window heading is 'Browser Windows'
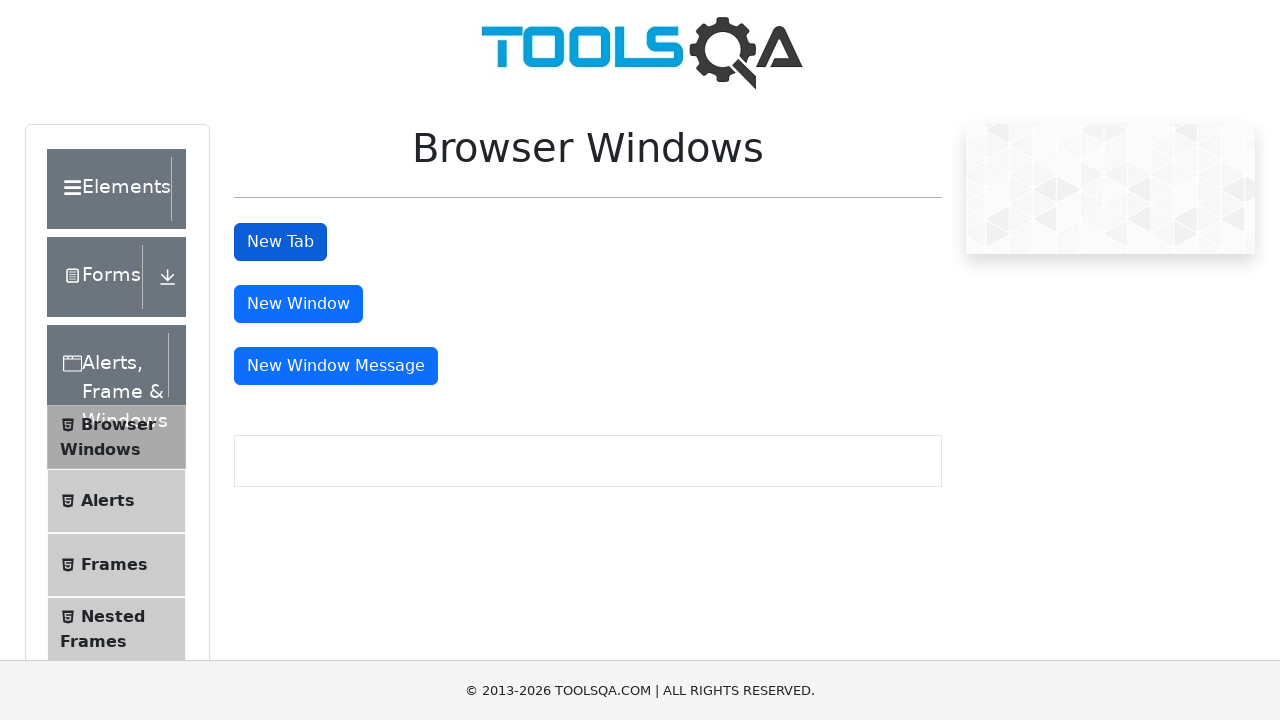

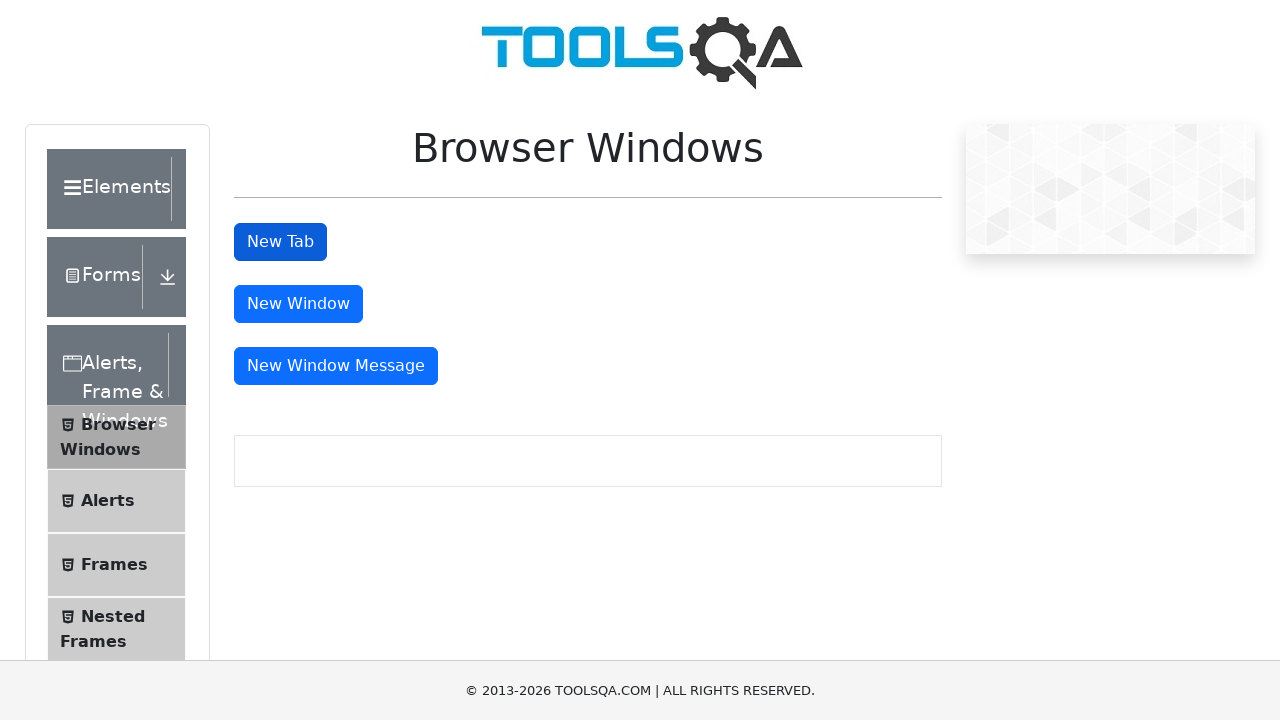